Navigates to a practice automation page and interacts with a table to count rows and columns, then reads data from a specific row

Starting URL: https://rahulshettyacademy.com/AutomationPractice/

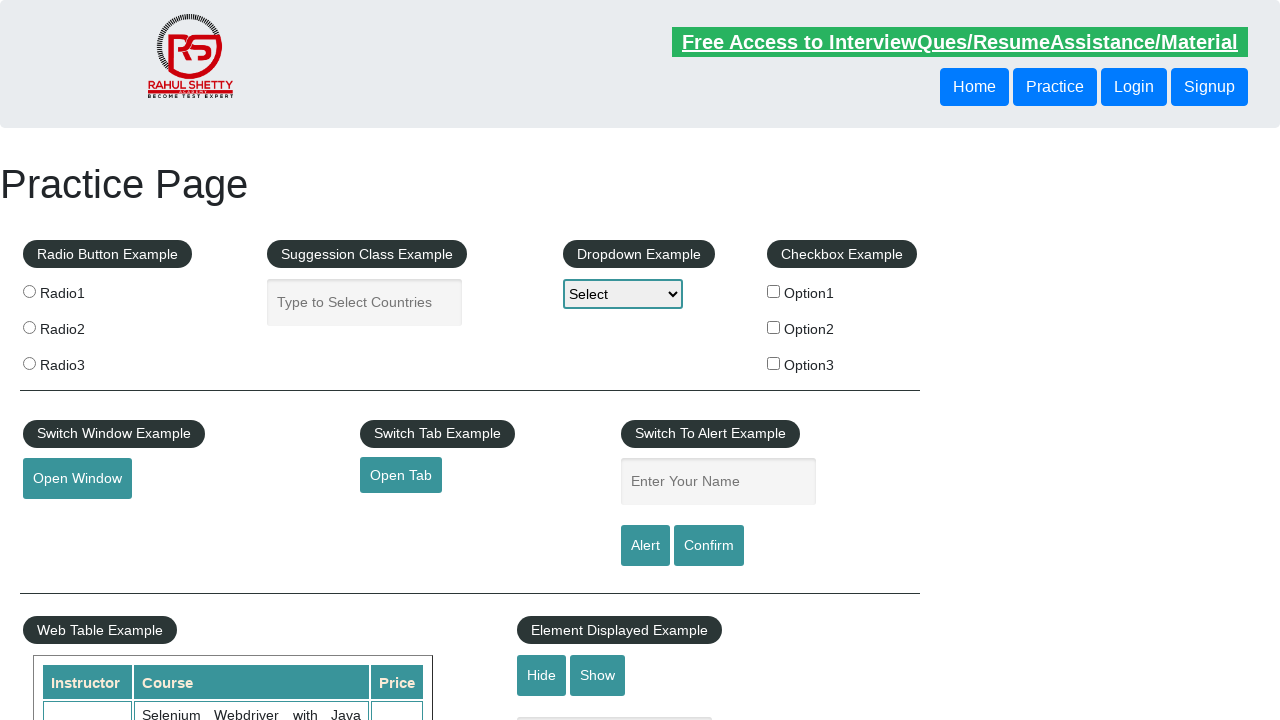

Waited for table with name 'courses' to be present
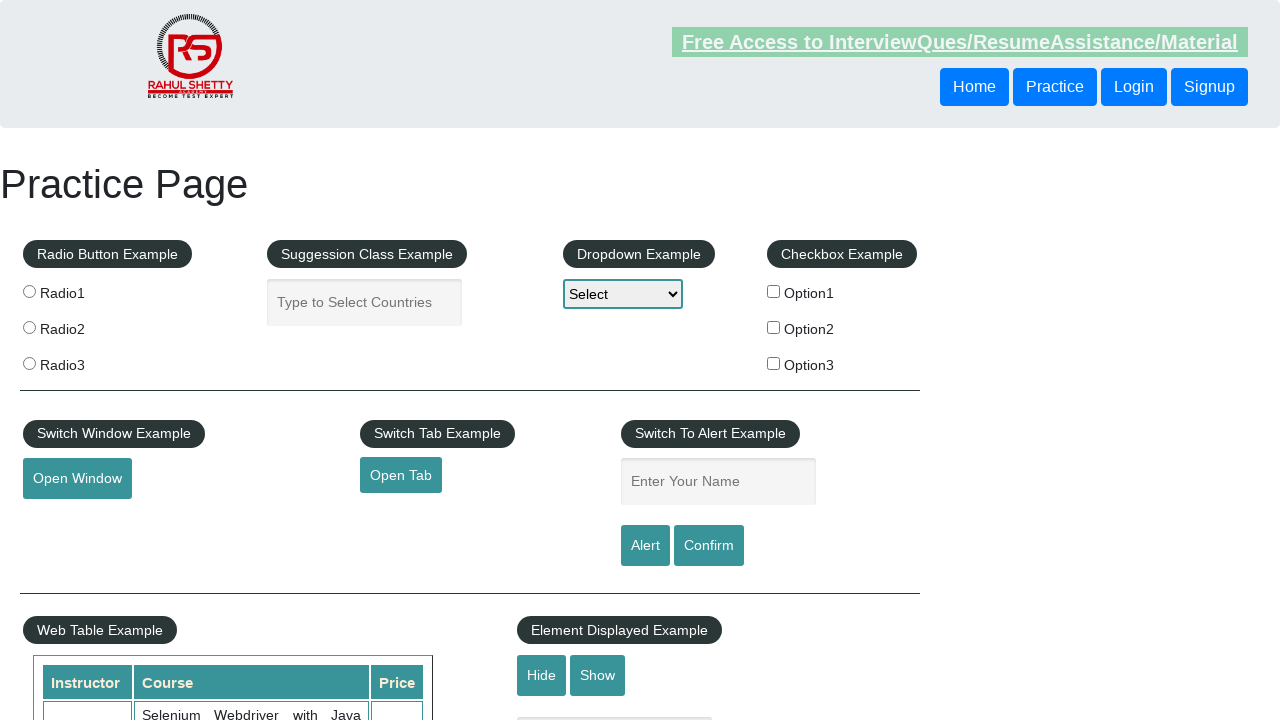

Located all rows in the table
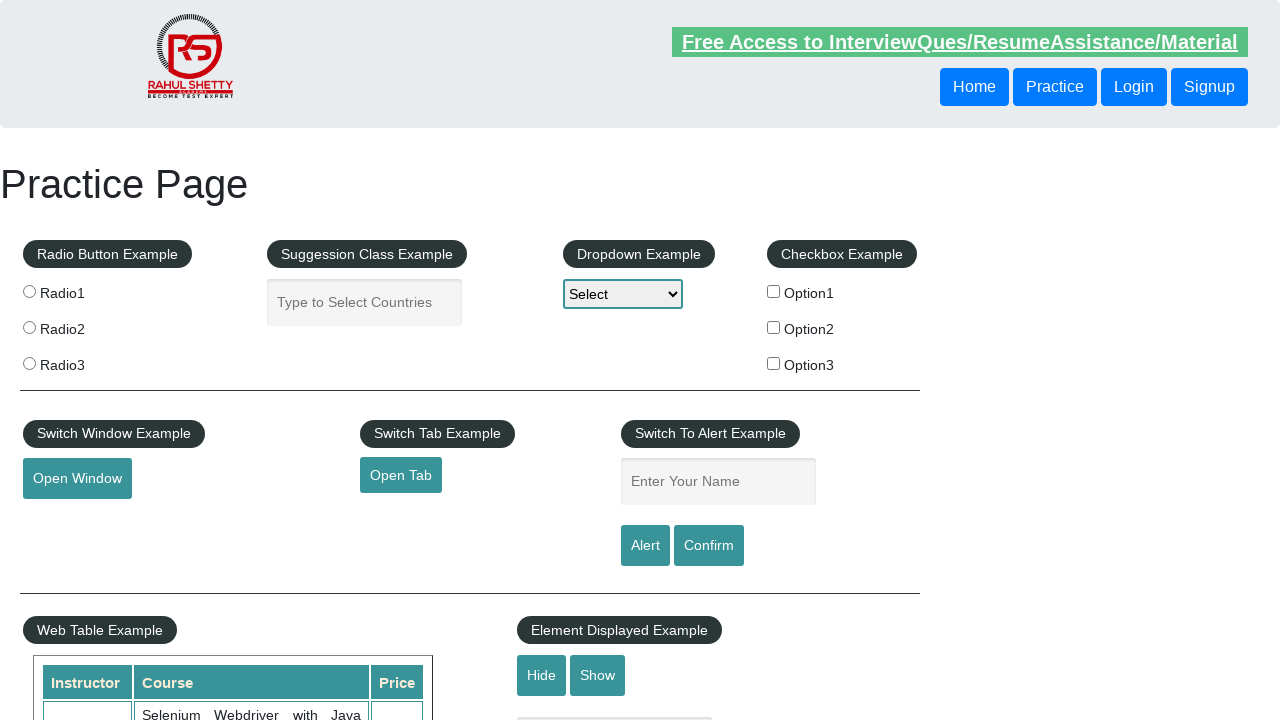

Counted table rows: 11 rows found
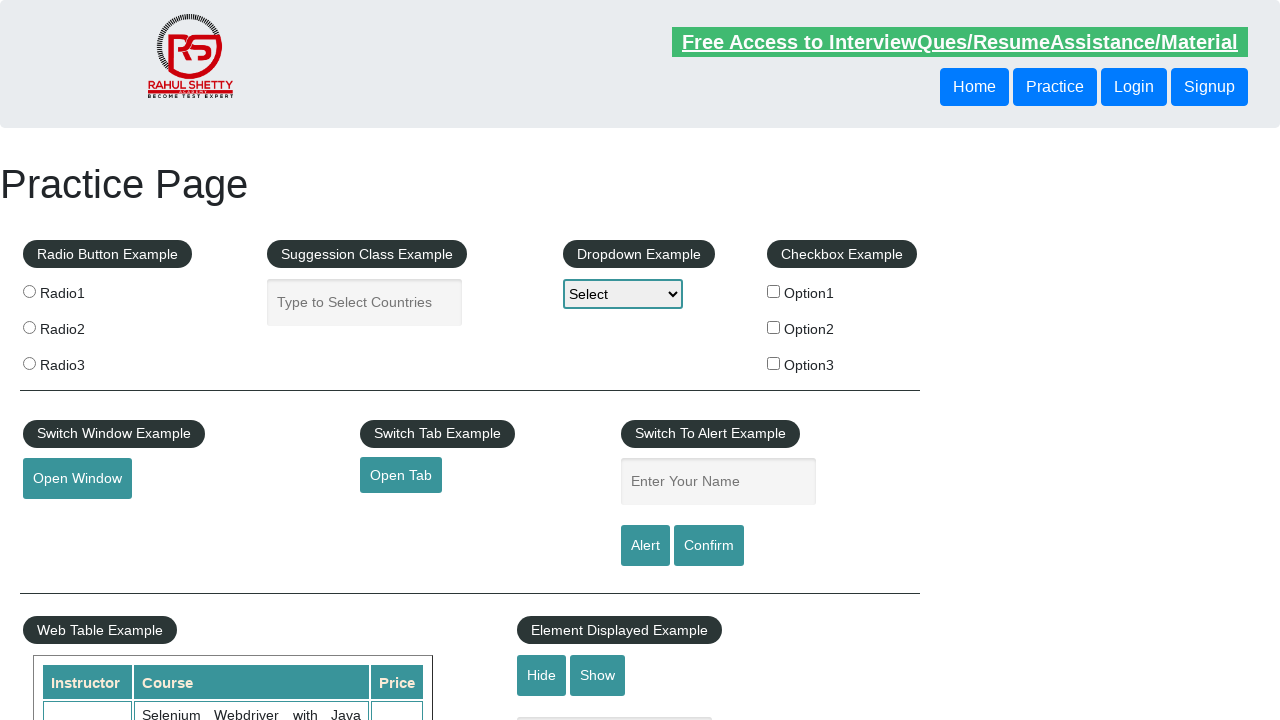

Located all column headers in the table
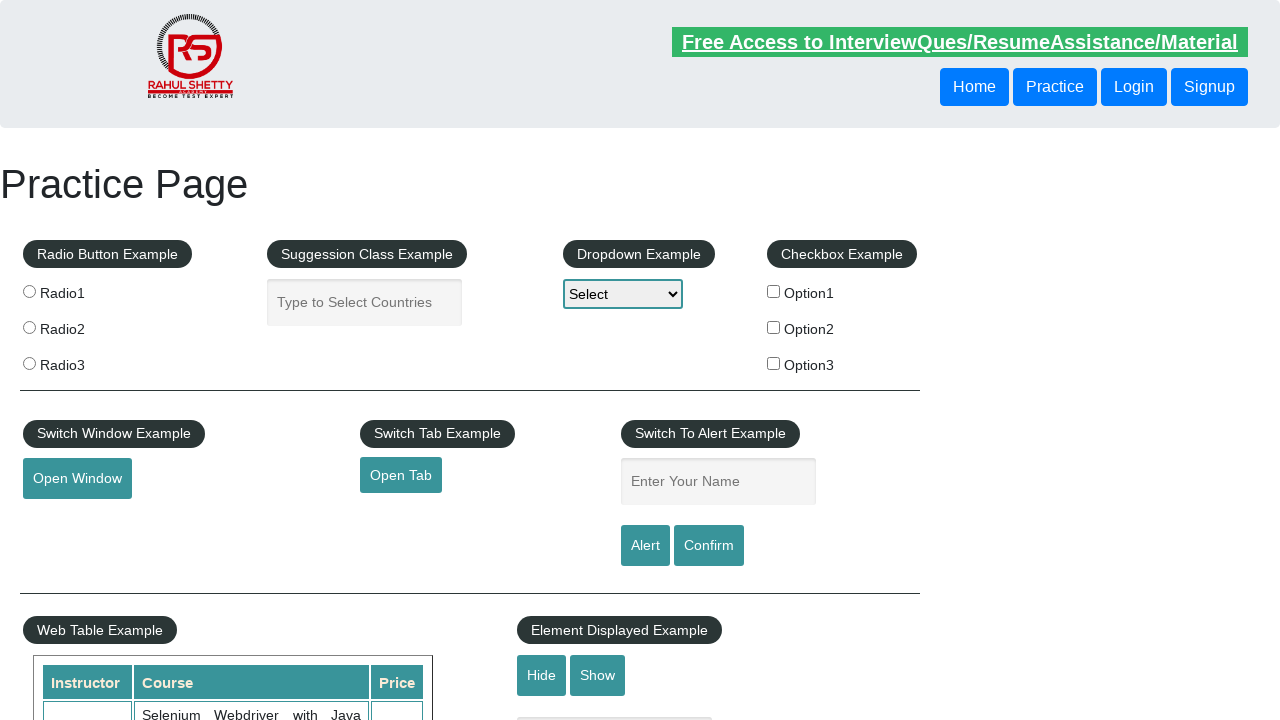

Counted table columns: 3 columns found
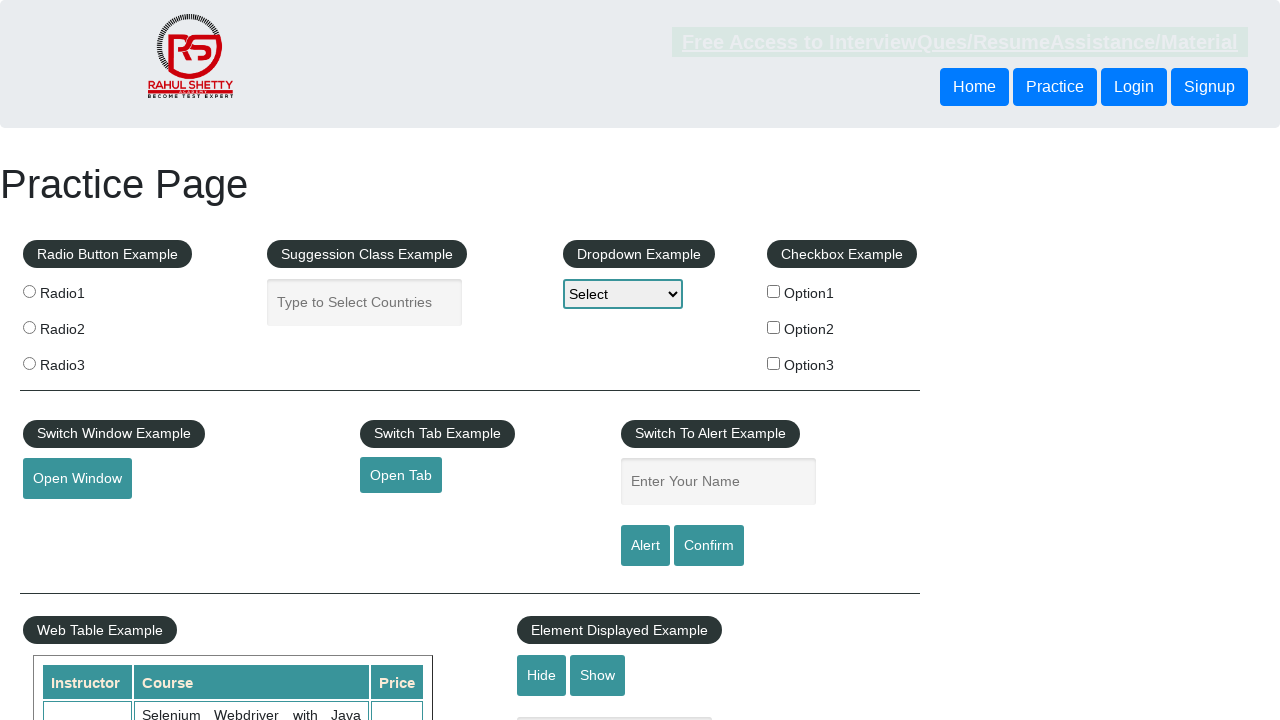

Located the third row in the table
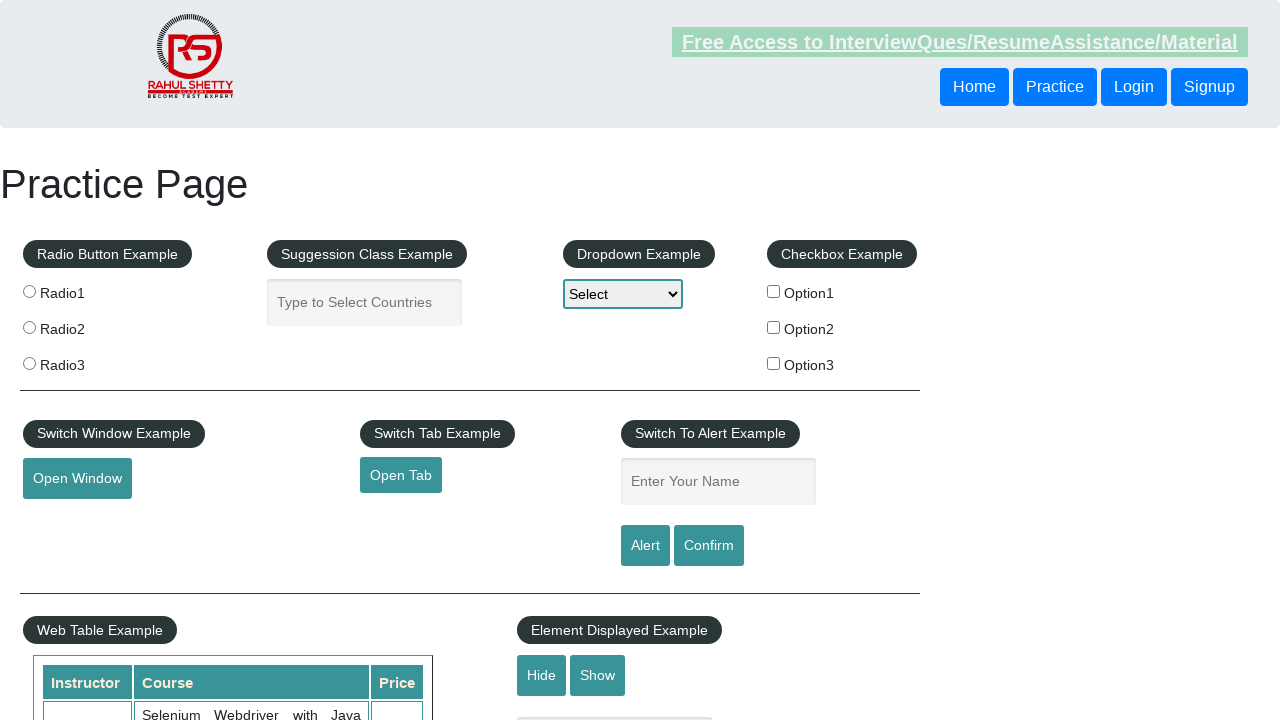

Third row is ready and visible
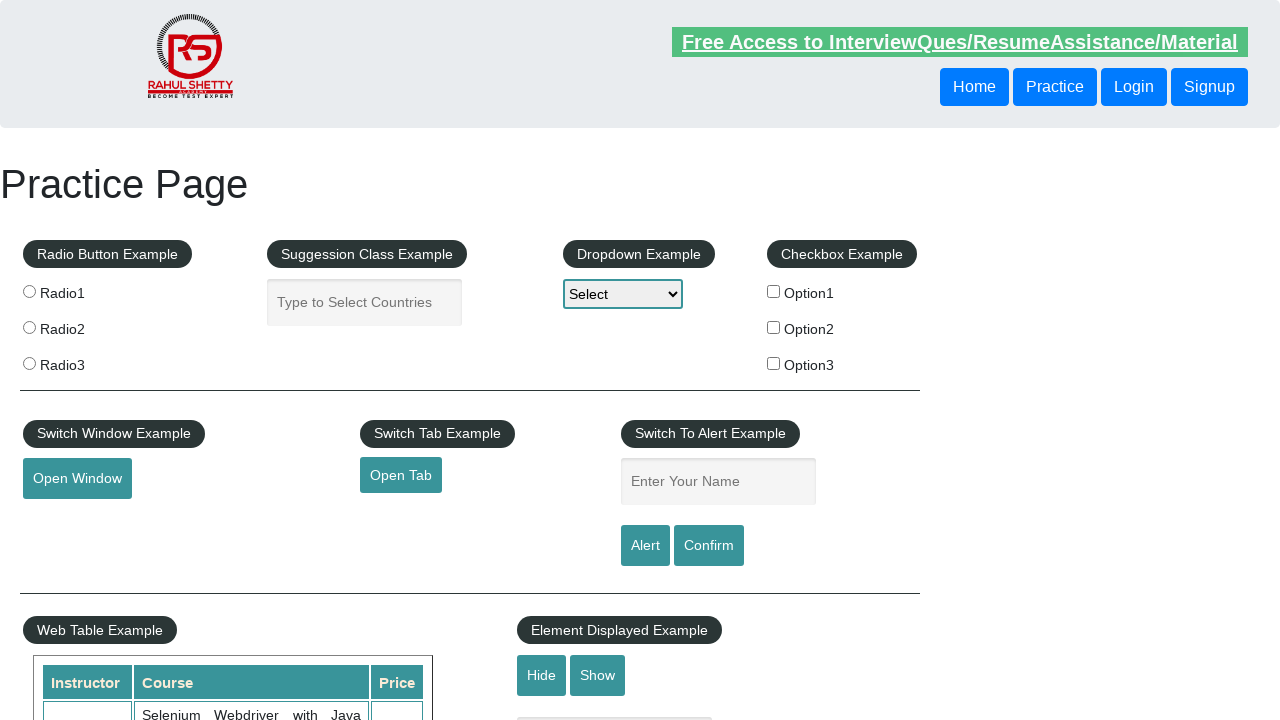

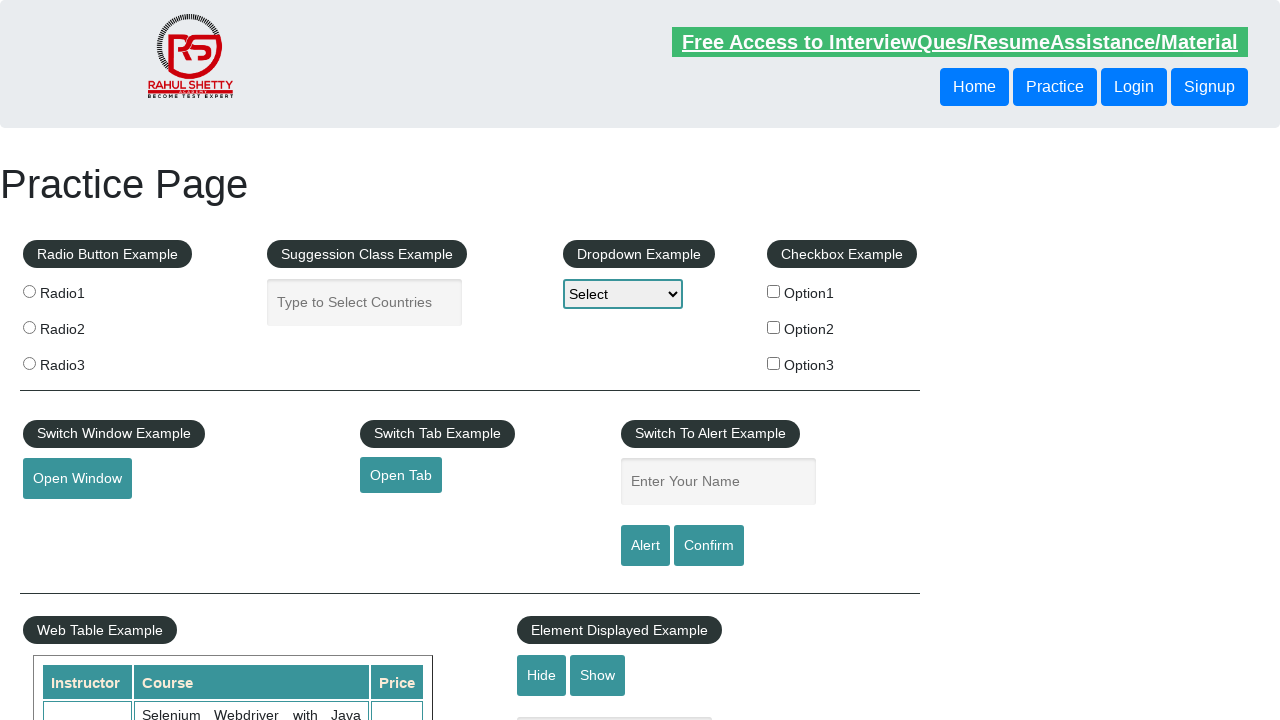